Tests product search and add to cart functionality by searching for products, adding specific items including Cauliflower to cart

Starting URL: https://rahulshettyacademy.com/seleniumPractise/#/

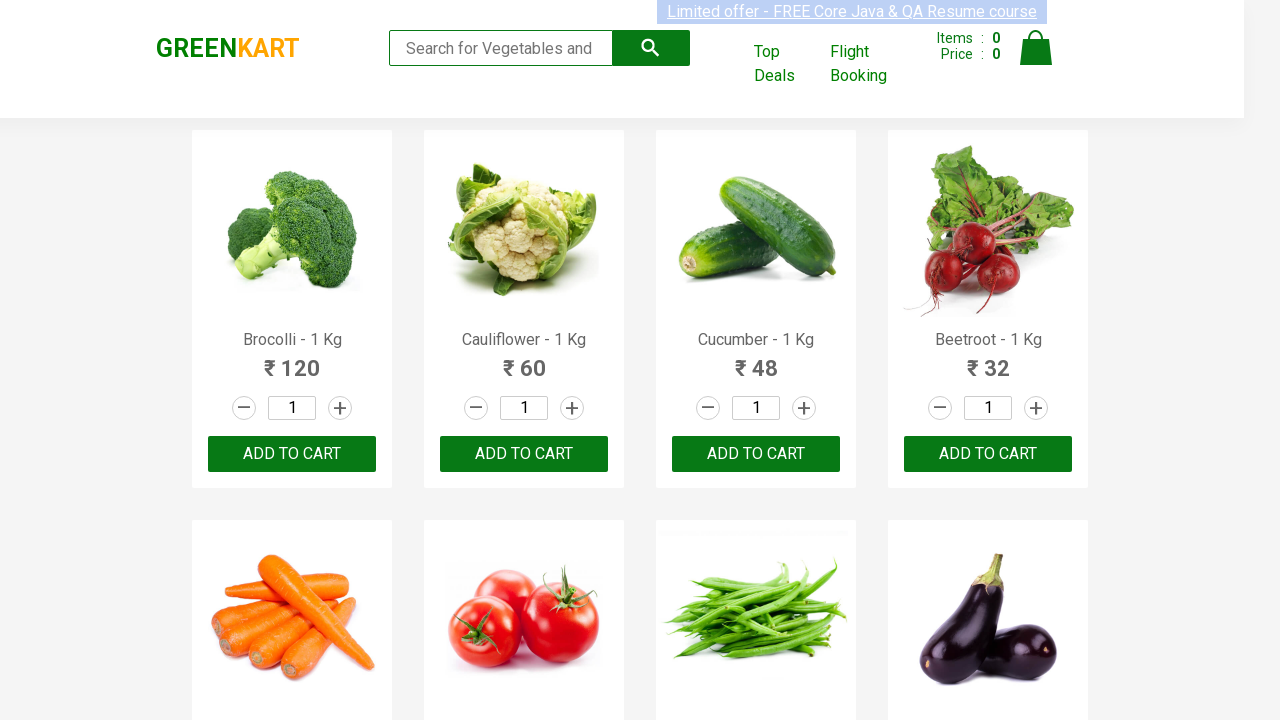

Filled search field with 'ca' on .search-keyword
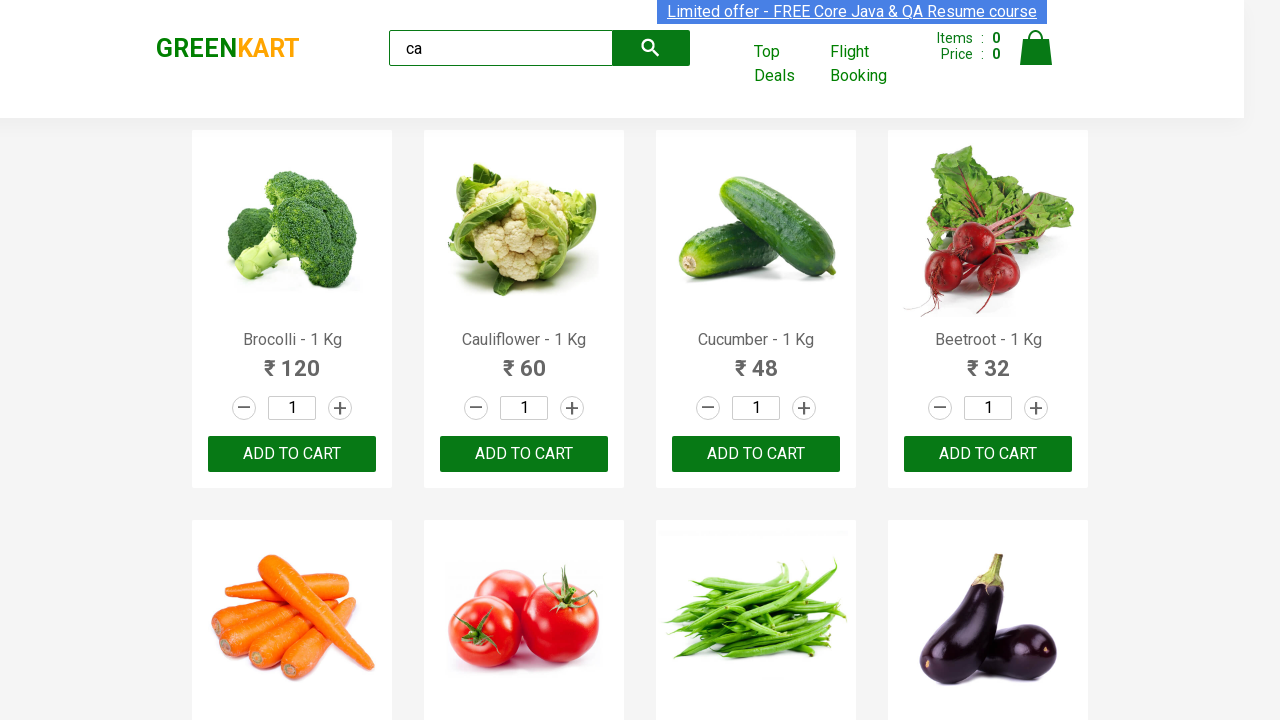

Pressed Enter to submit search query on .search-keyword
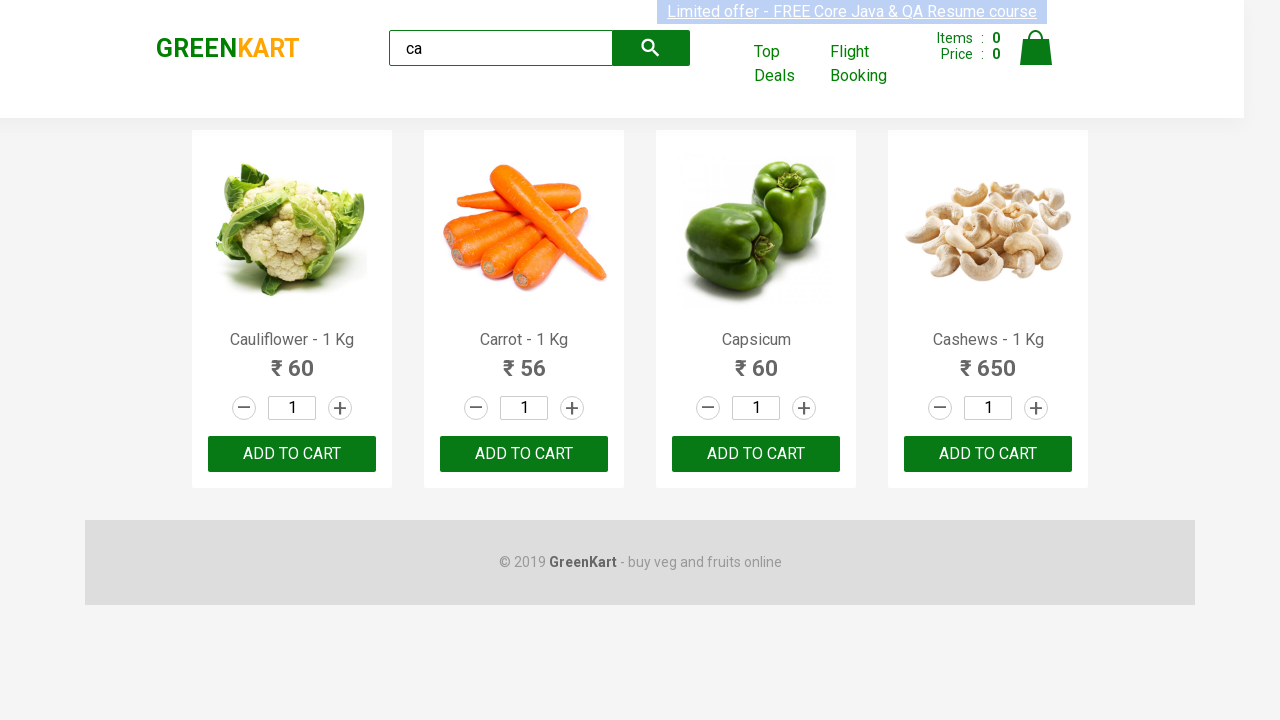

Waited 2000ms for products to load
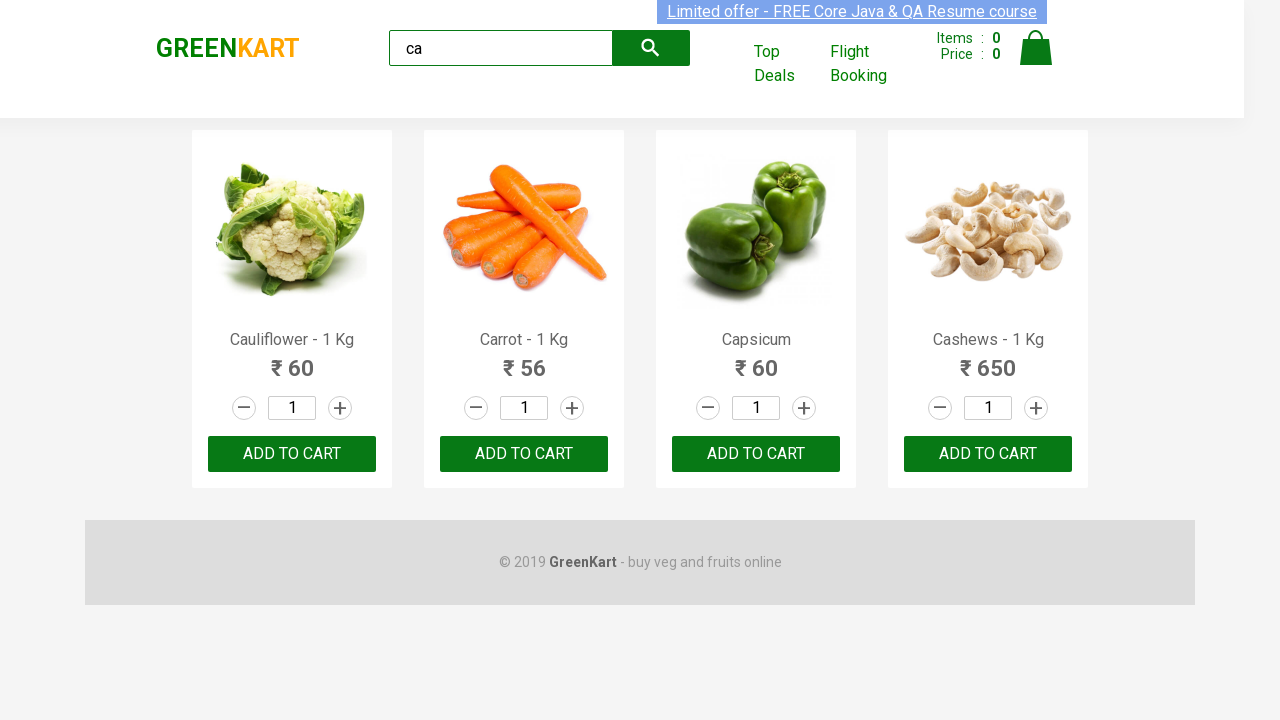

Product elements are now visible
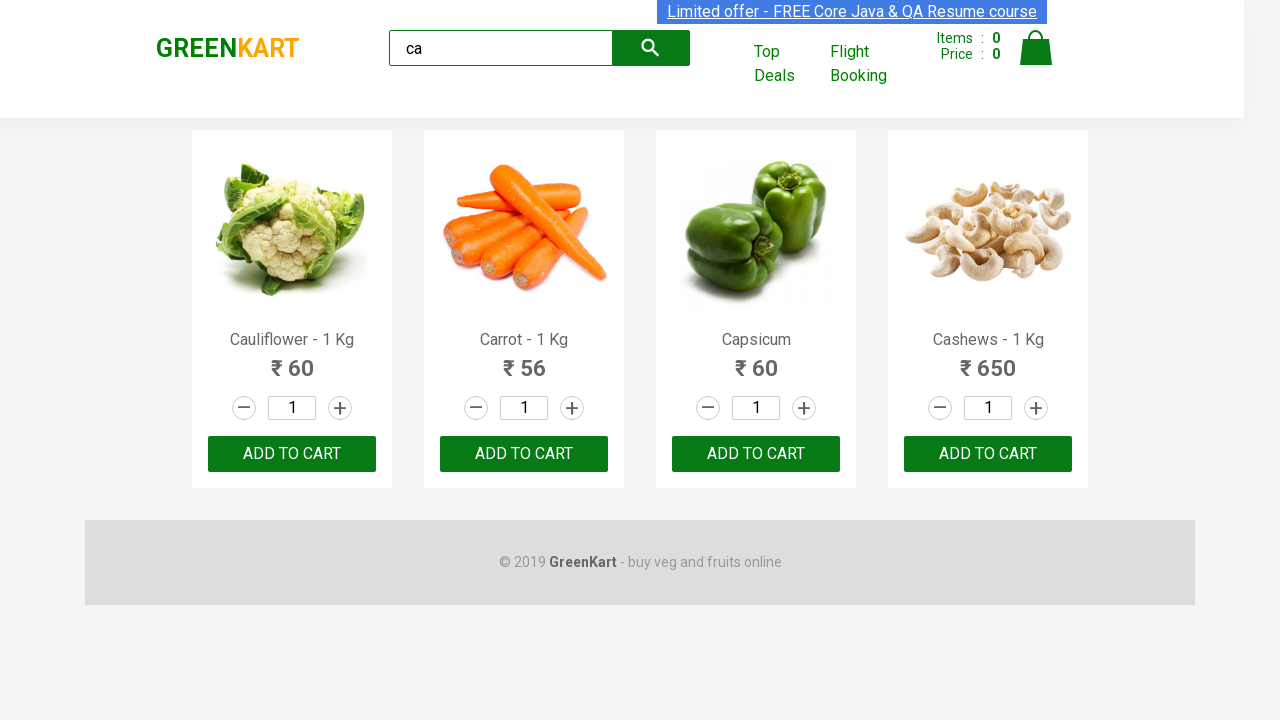

Clicked ADD TO CART button on third product at (756, 454) on .products .product >> nth=2 >> text=ADD TO CART
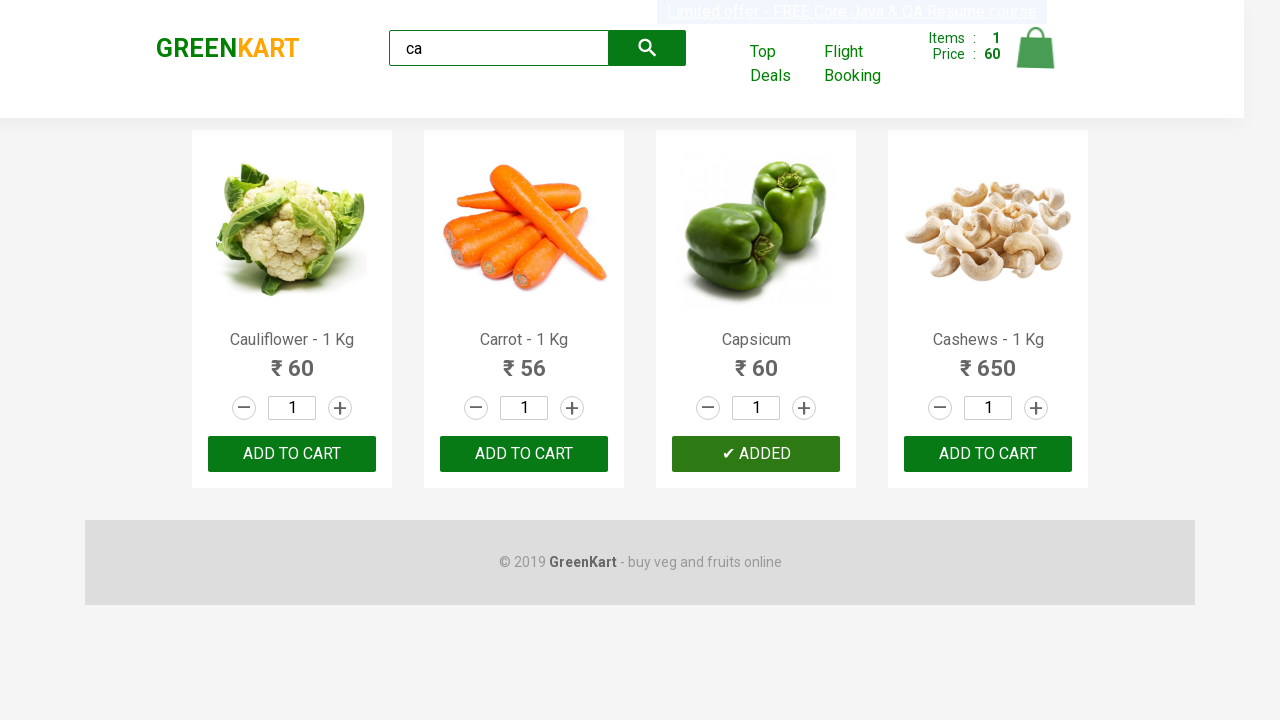

Retrieved all product elements
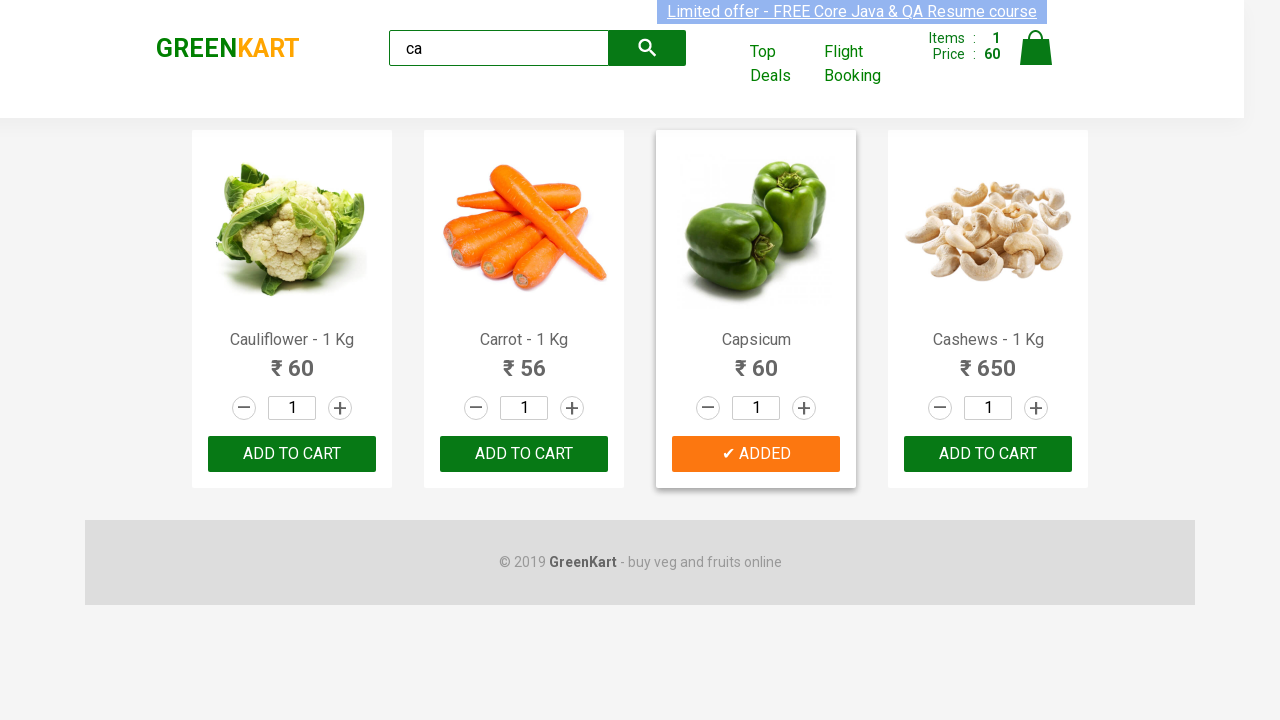

Retrieved product name: Cauliflower - 1 Kg
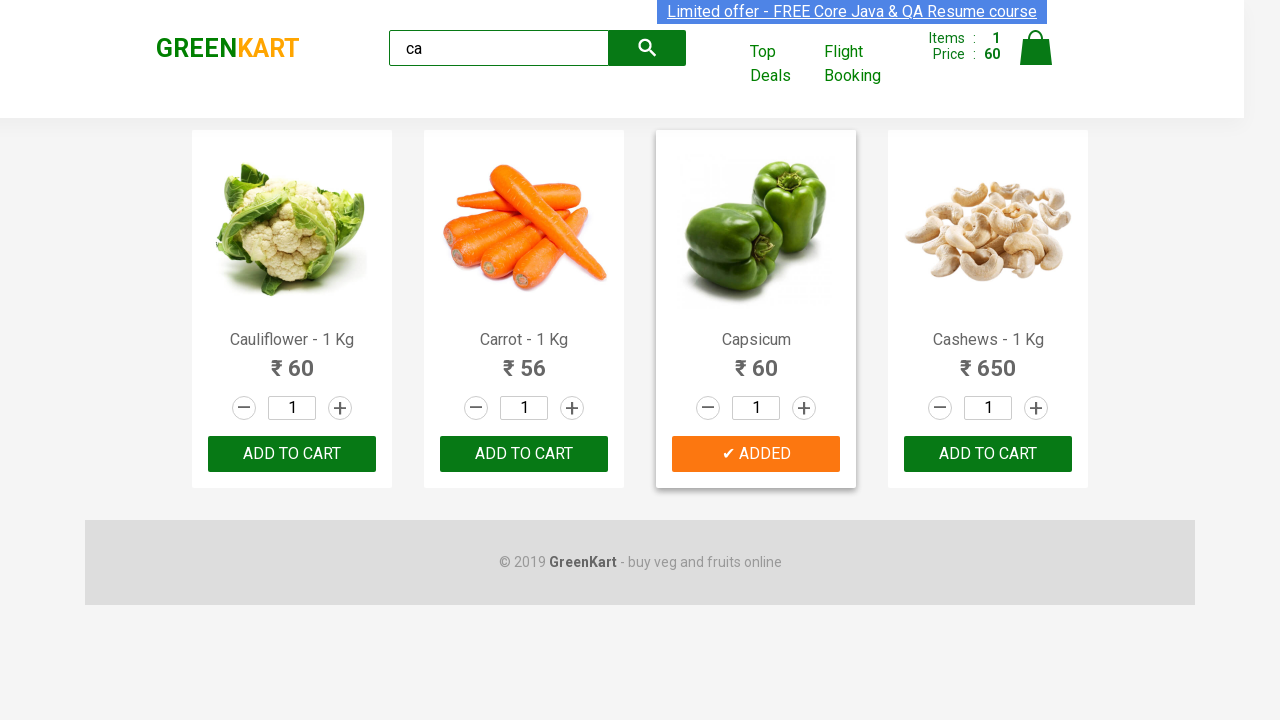

Found Cauliflower and clicked ADD TO CART button at (292, 454) on .products .product >> nth=0 >> button
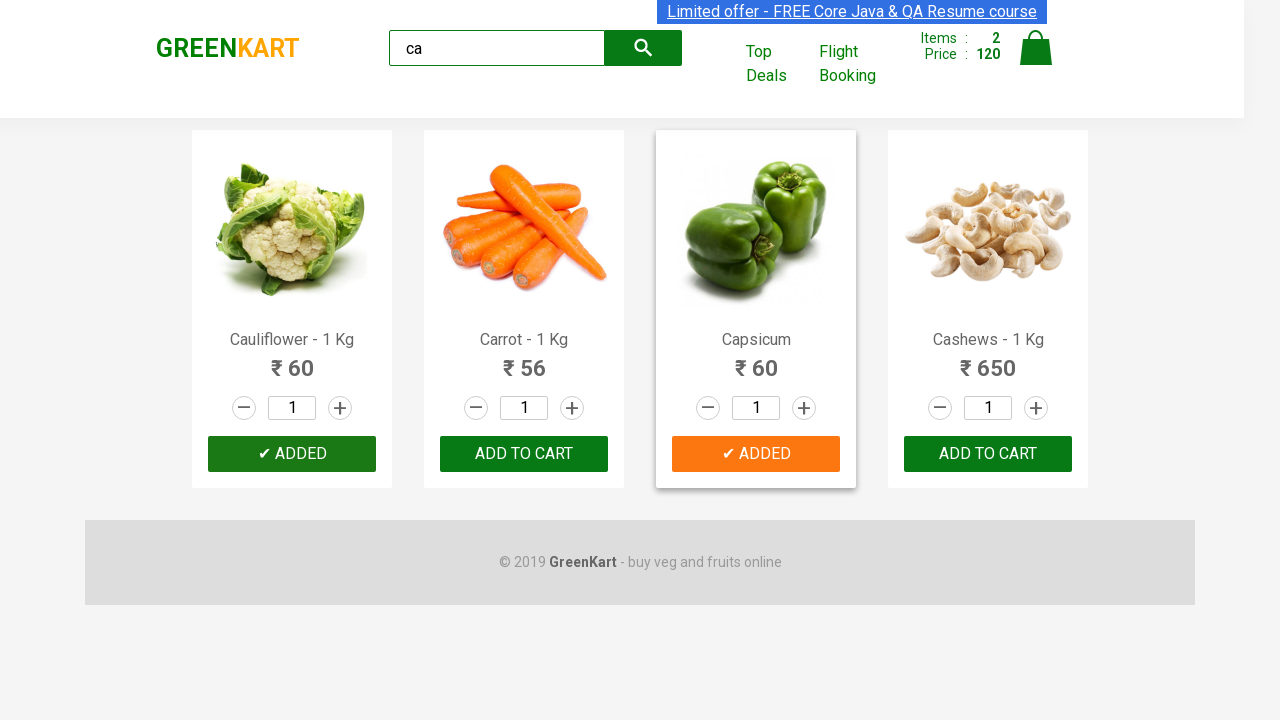

Brand text element is now visible
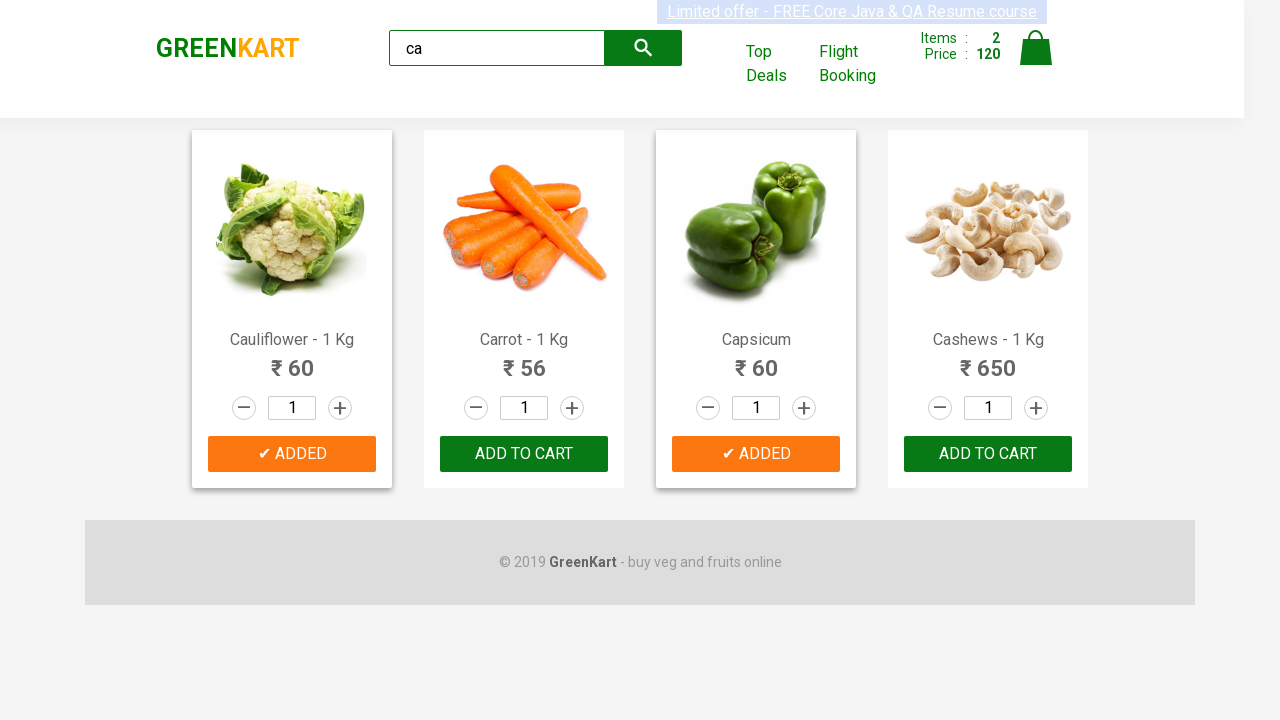

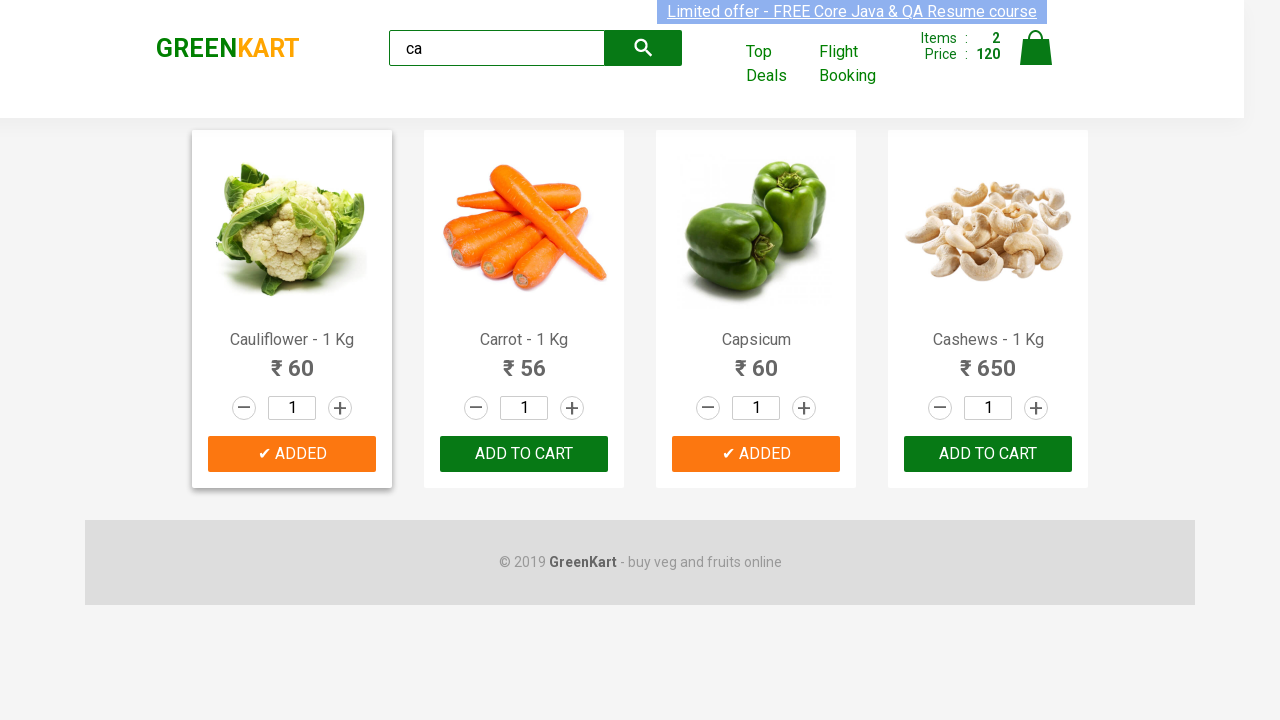